Tests drag and drop functionality by dragging element from column A to column B on a demo page

Starting URL: https://the-internet.herokuapp.com/drag_and_drop

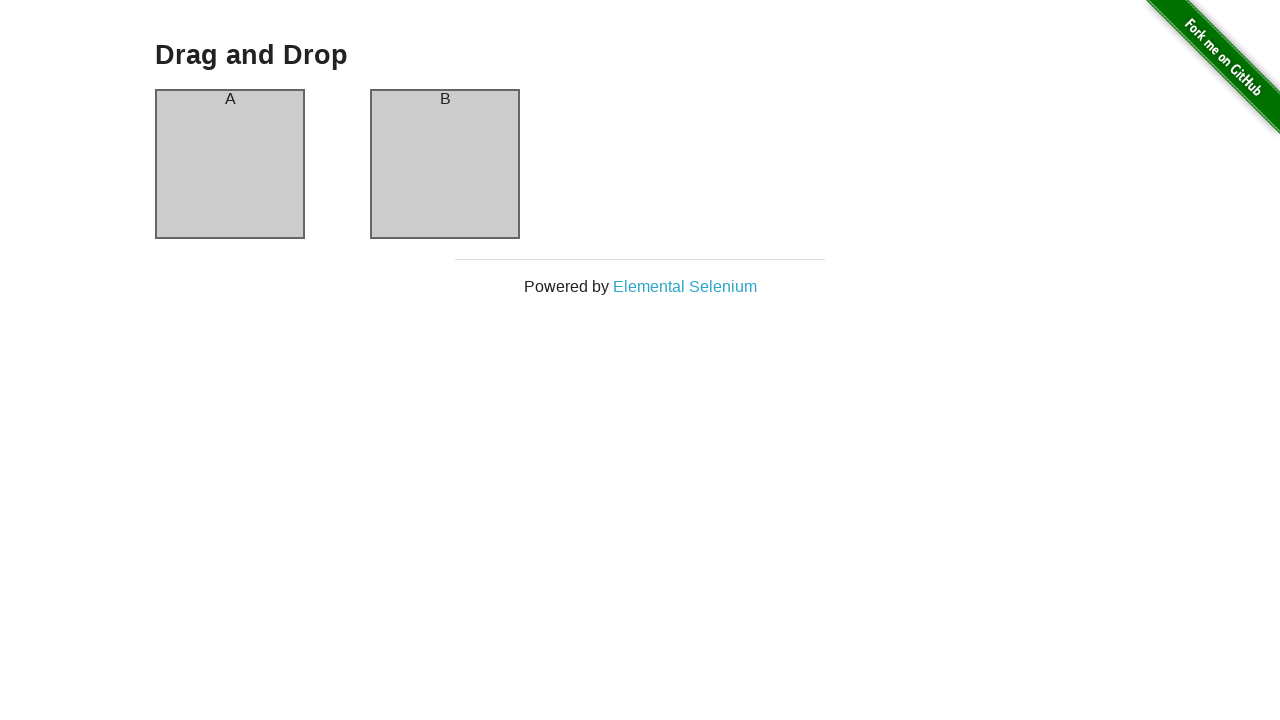

Waited for column A to be visible
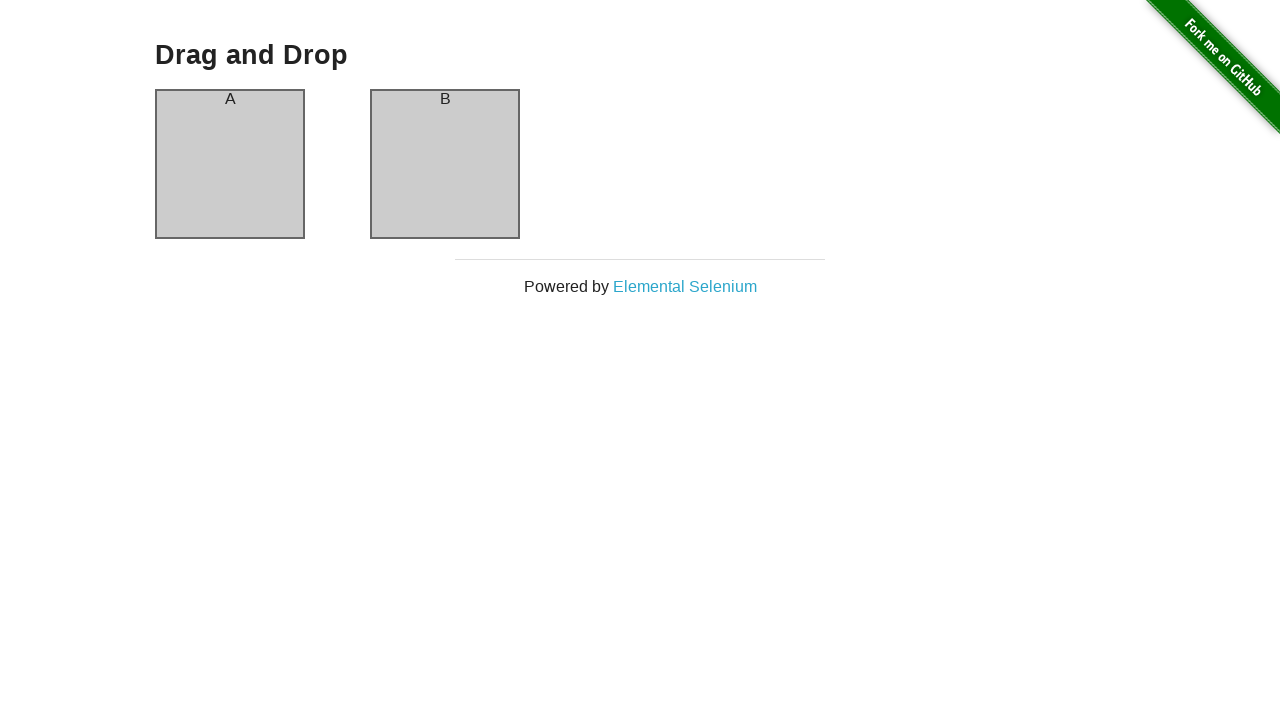

Waited for column B to be visible
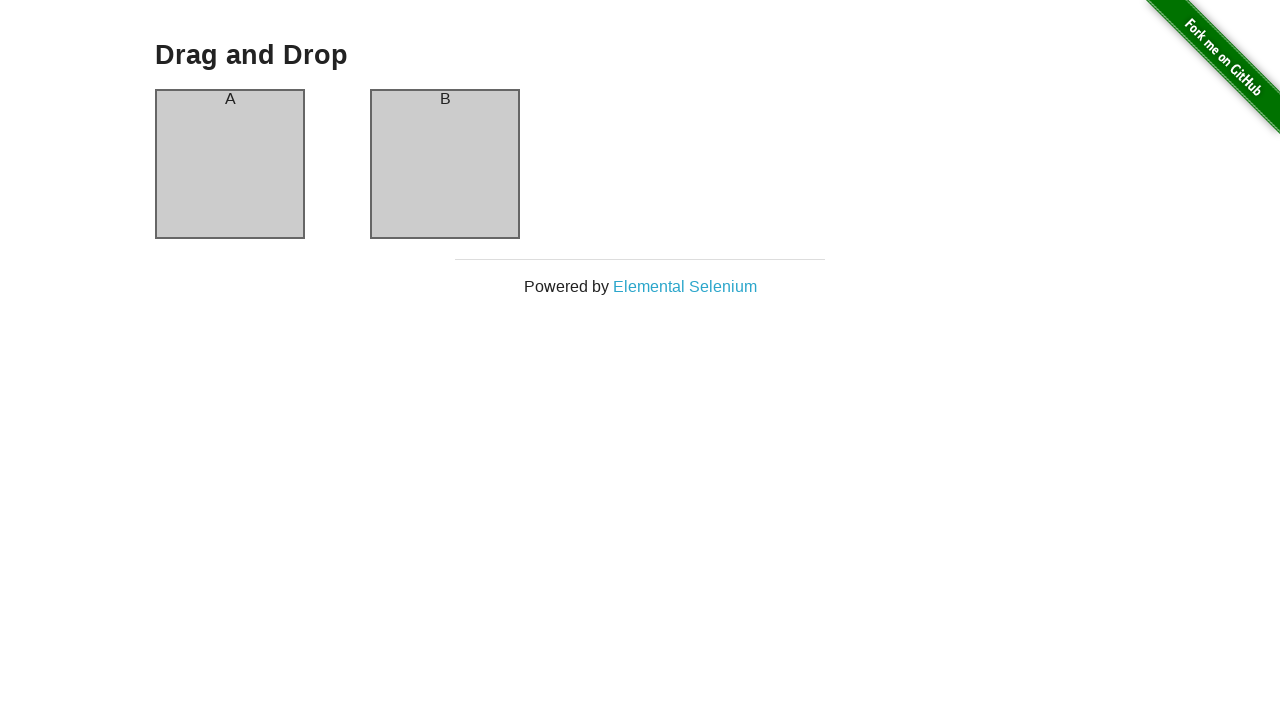

Located source element in column A
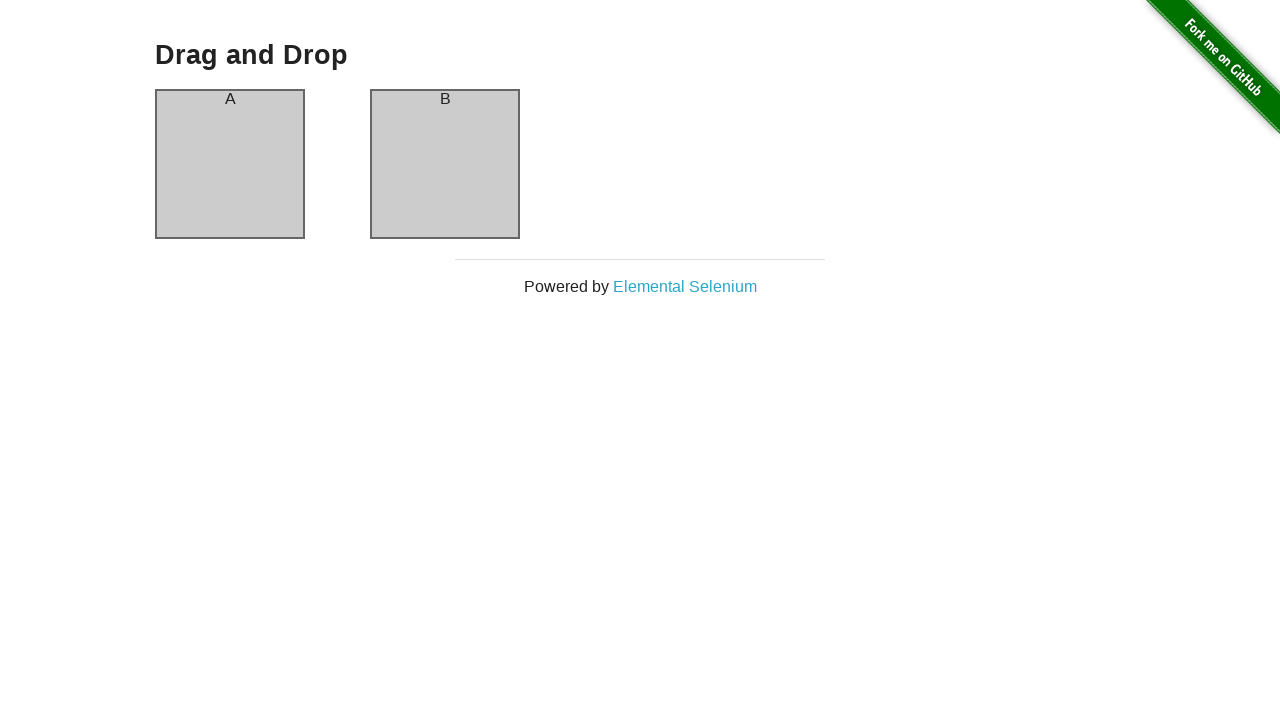

Located target element in column B
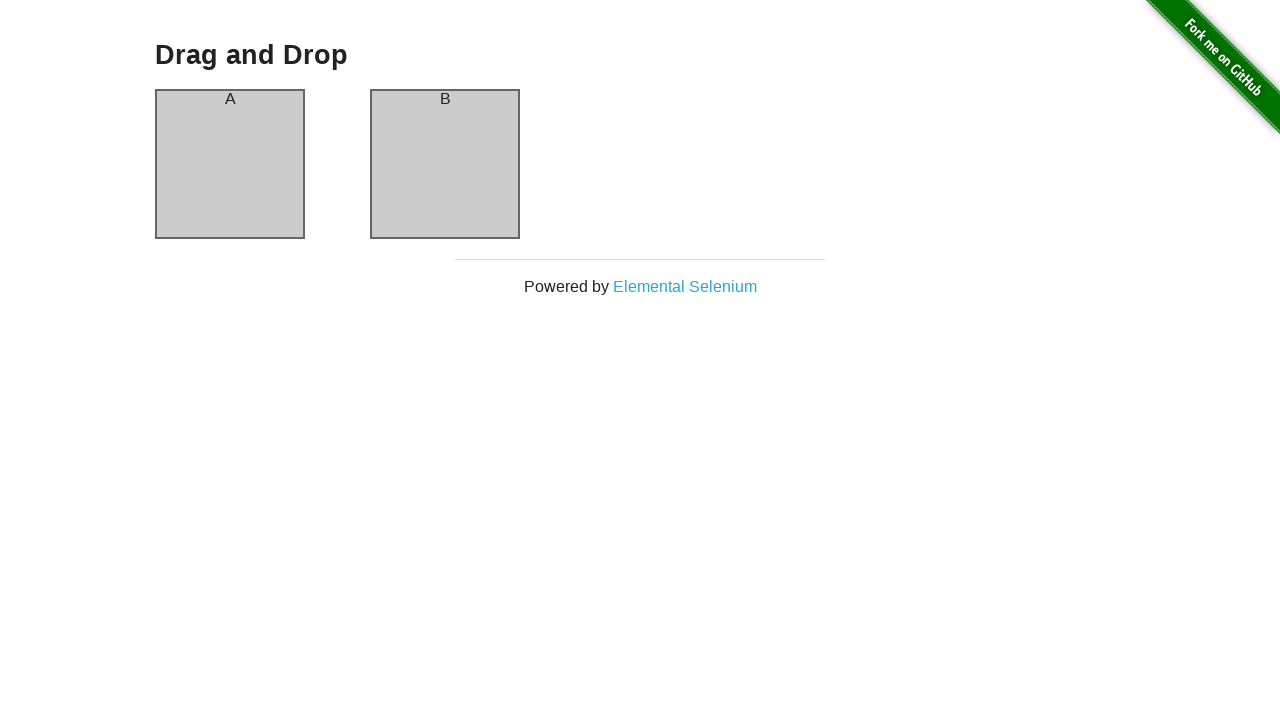

Dragged element from column A to column B at (445, 164)
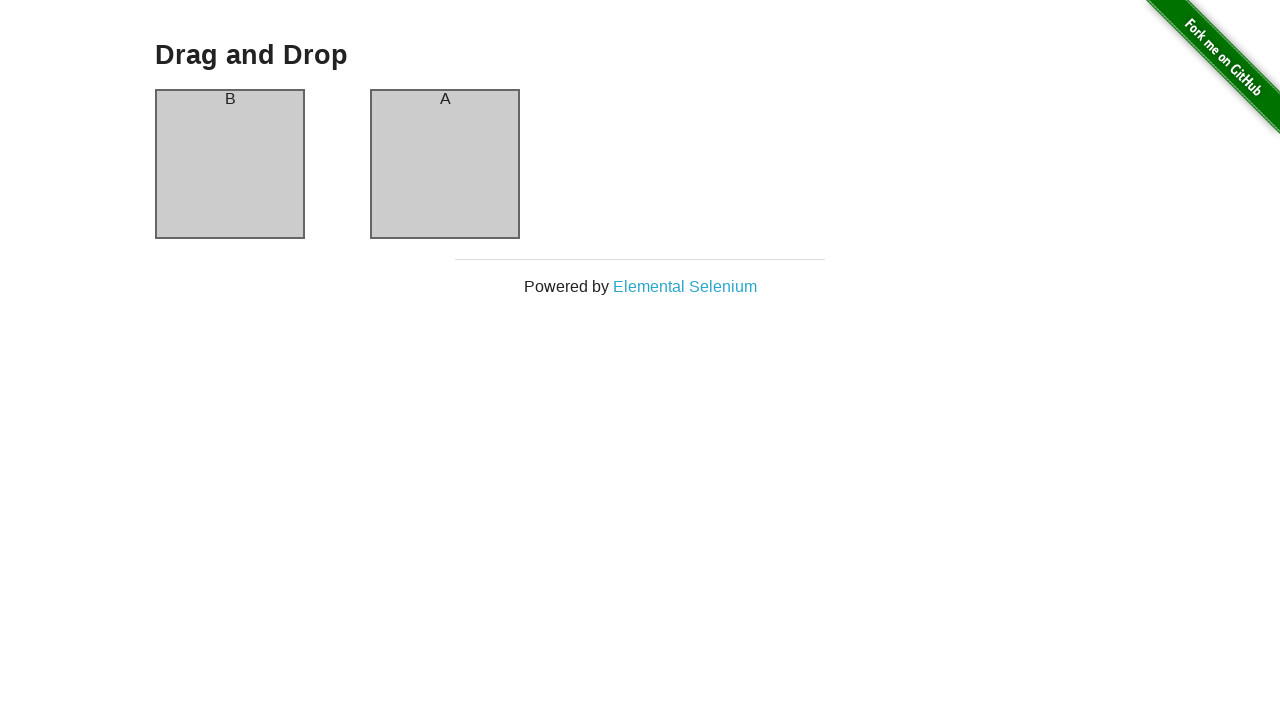

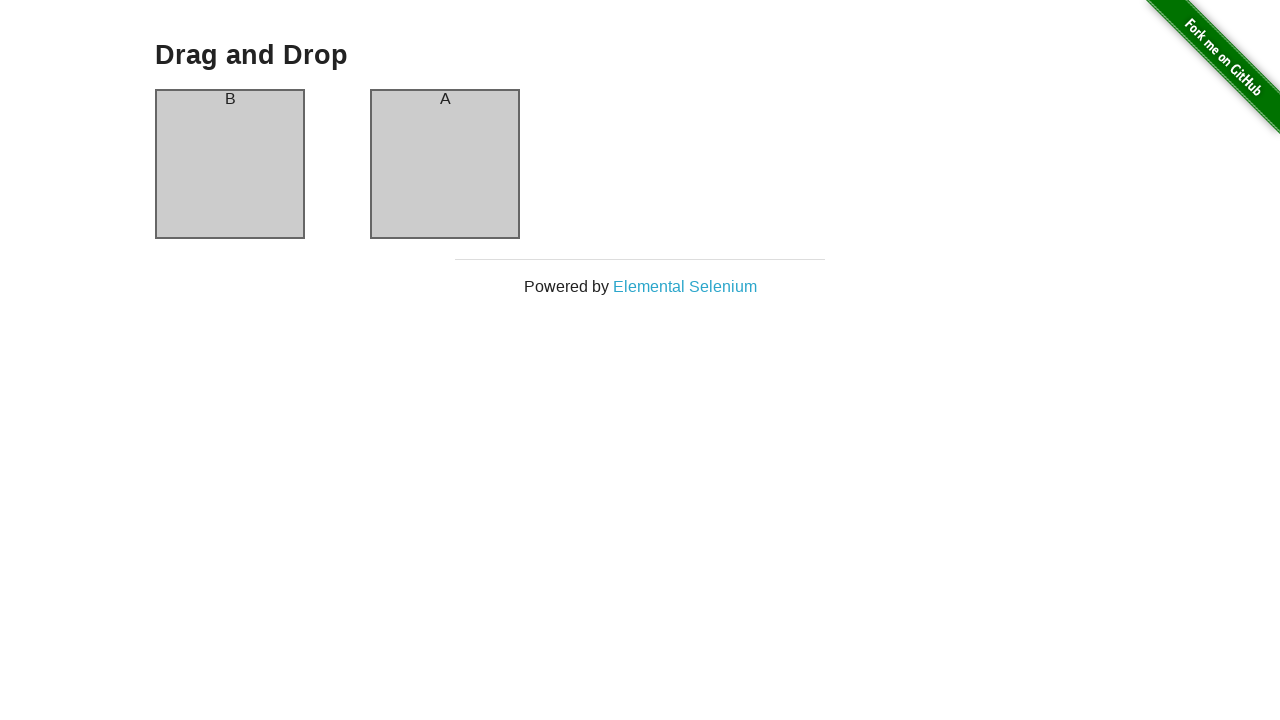